Navigates to the nopCommerce demo site and verifies the page loads by checking the title is accessible.

Starting URL: https://demo.nopcommerce.com/

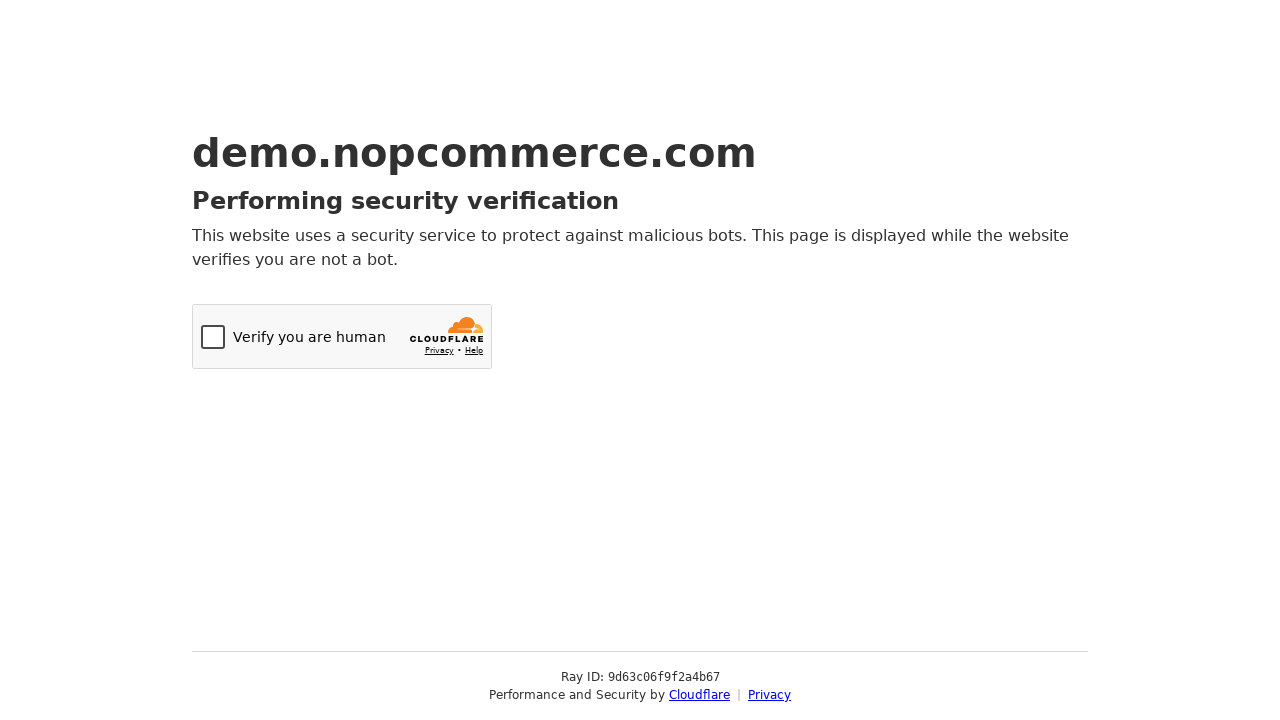

Navigated to nopCommerce demo site
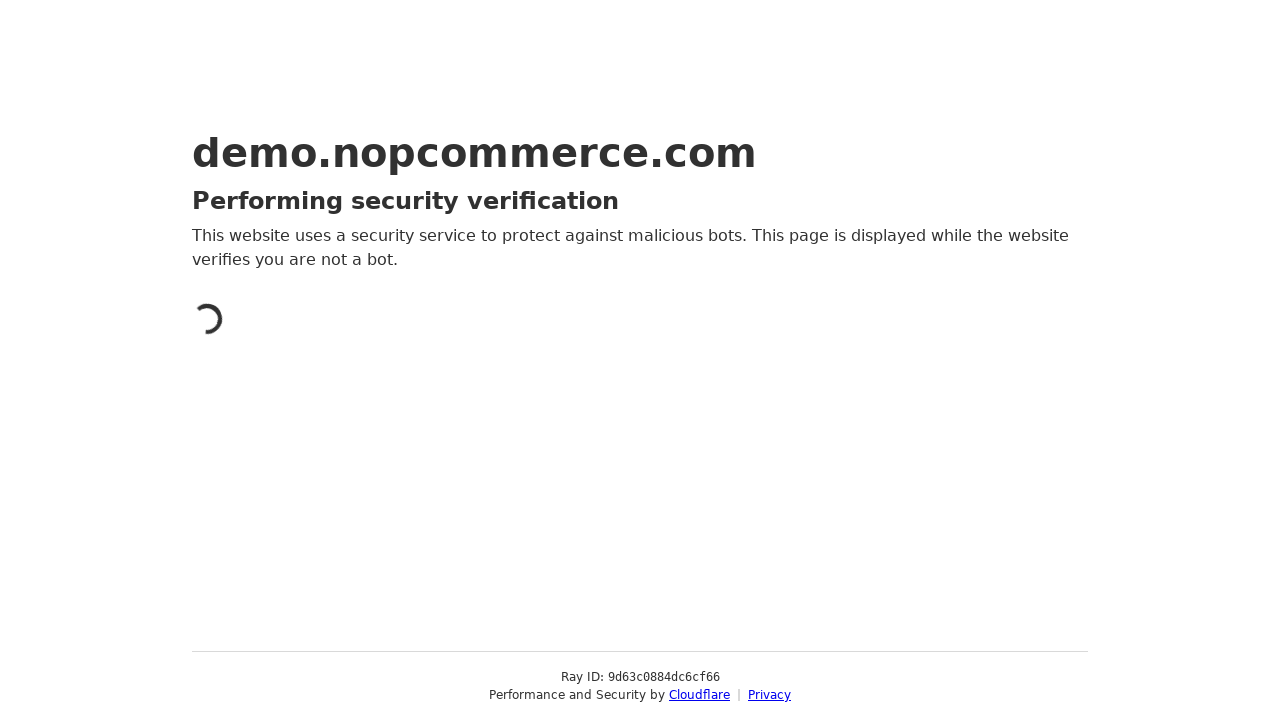

Page DOM content fully loaded
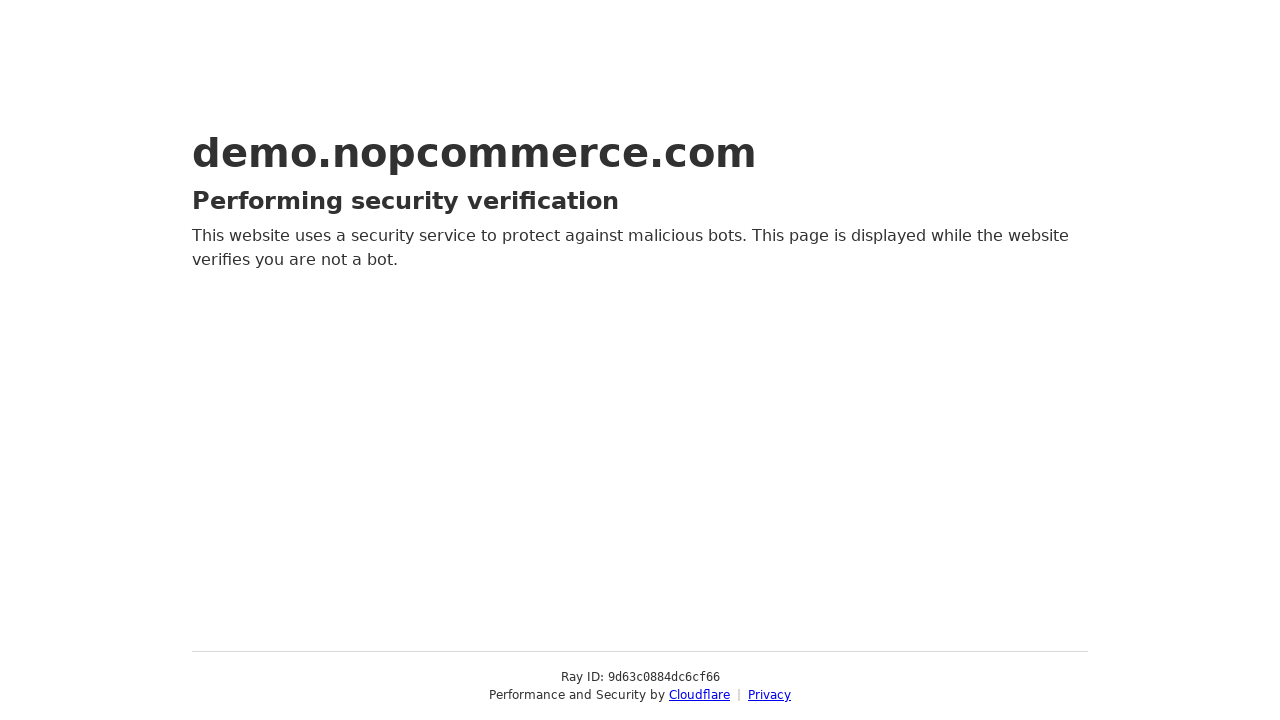

Retrieved page title: 'Just a moment...'
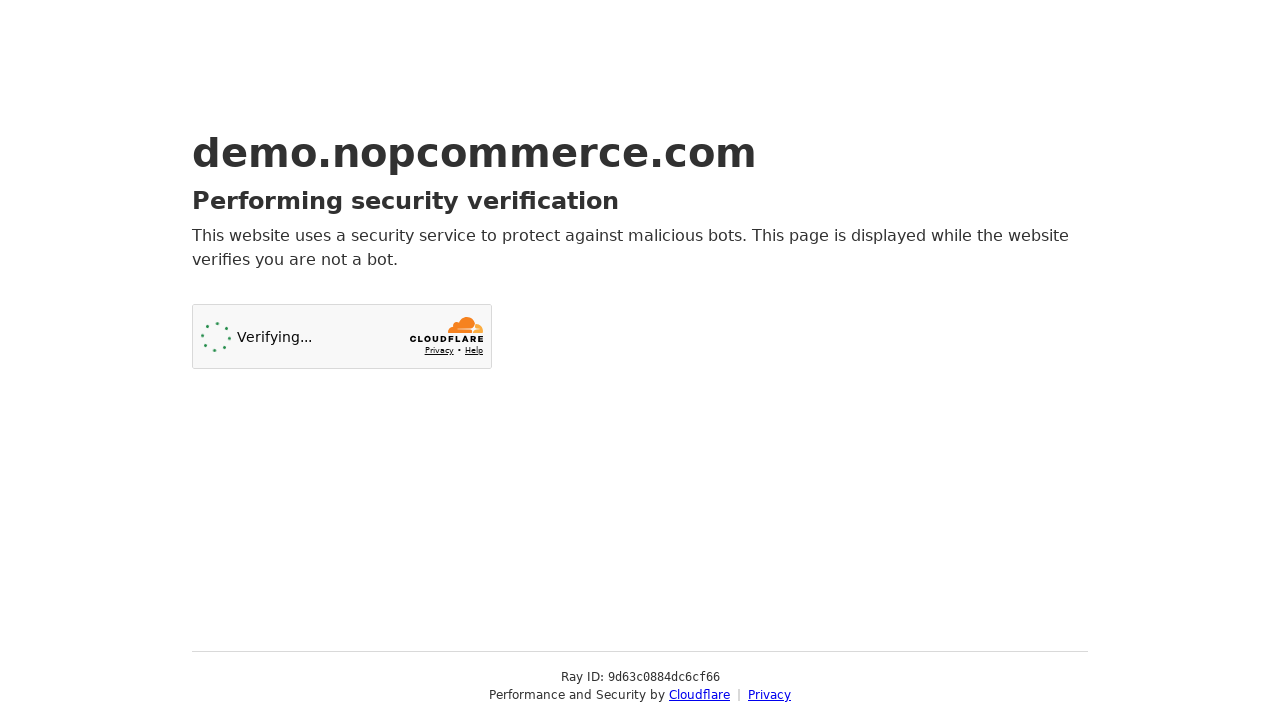

Printed page title to console
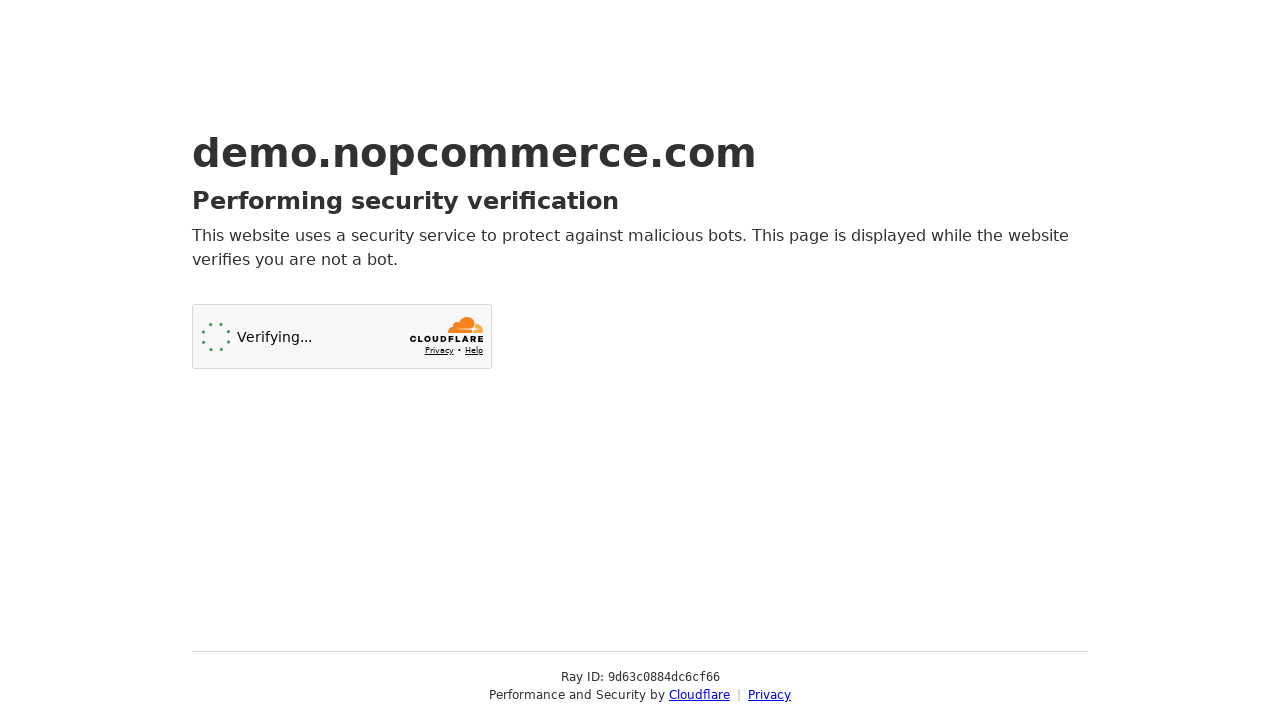

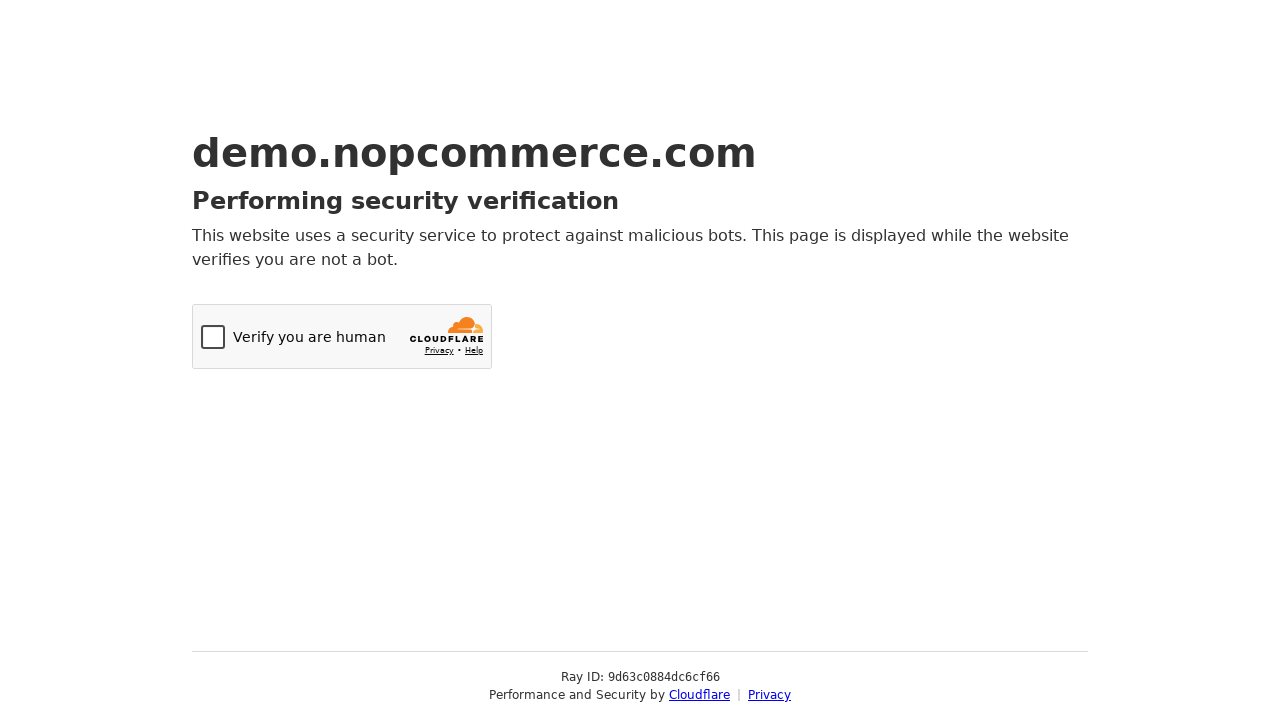